Tests checkbox selection and passenger dropdown functionality on a flight booking form by checking the senior citizen discount checkbox and adding adult passengers

Starting URL: https://rahulshettyacademy.com/dropdownsPractise/

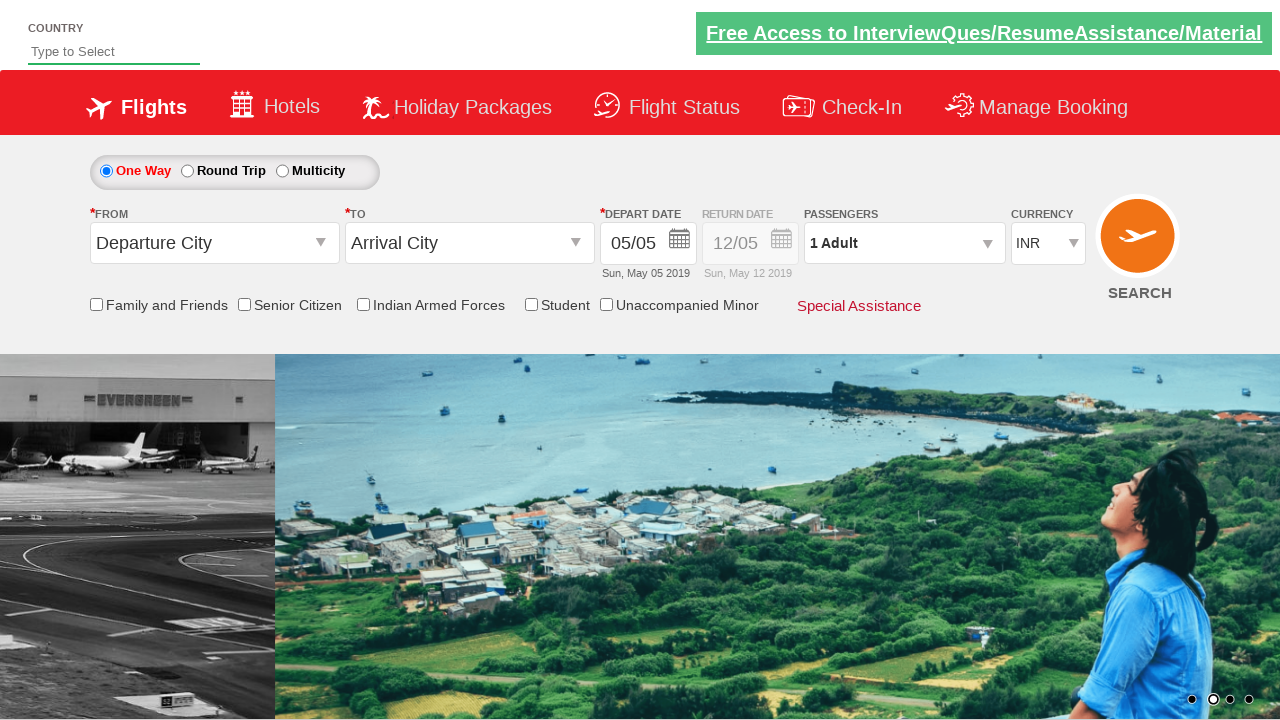

Checked initial state of Senior Citizen Discount checkbox
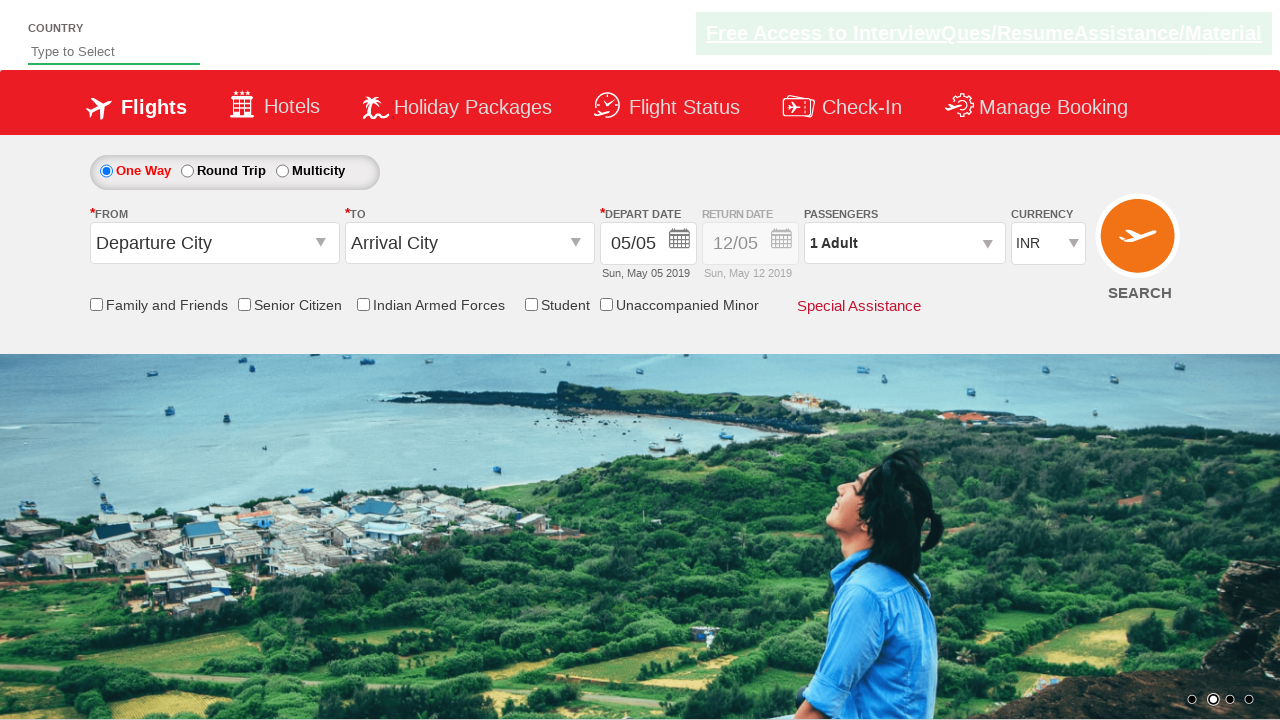

Clicked Senior Citizen Discount checkbox to enable discount at (244, 304) on input[id*='SeniorCitizenDiscount']
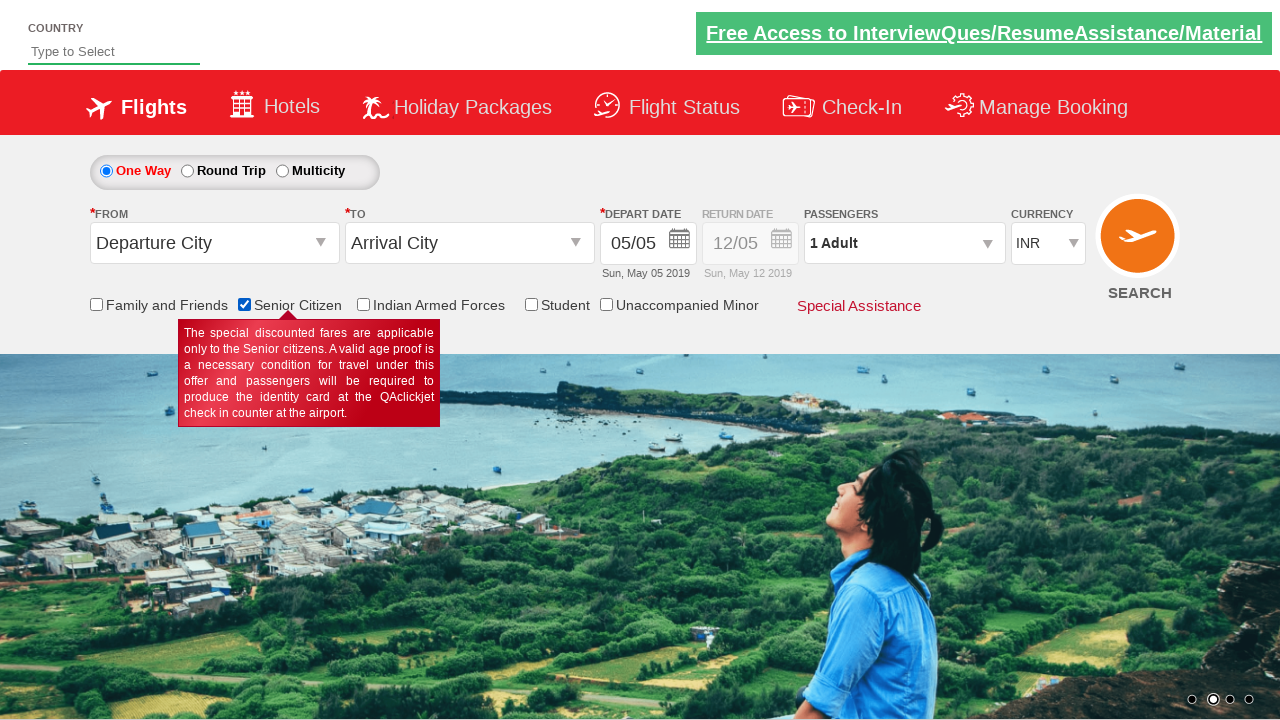

Verified Senior Citizen Discount checkbox is now checked
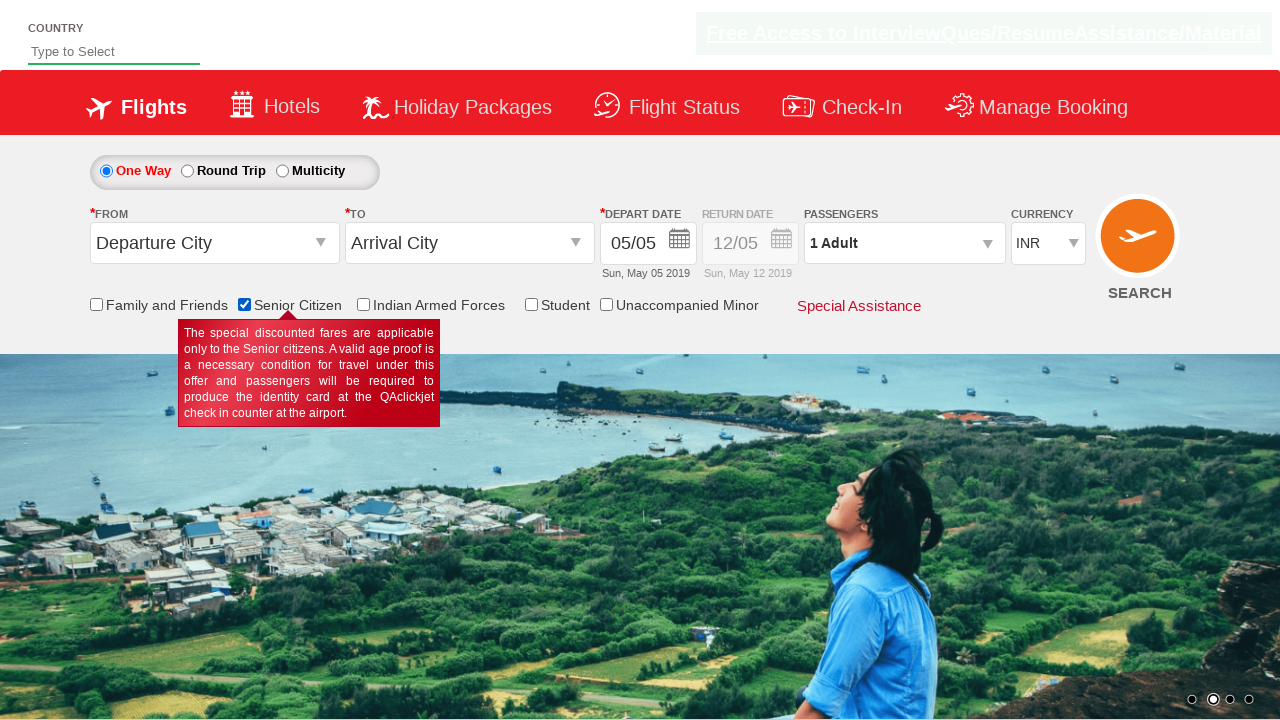

Counted total checkboxes on page: 6
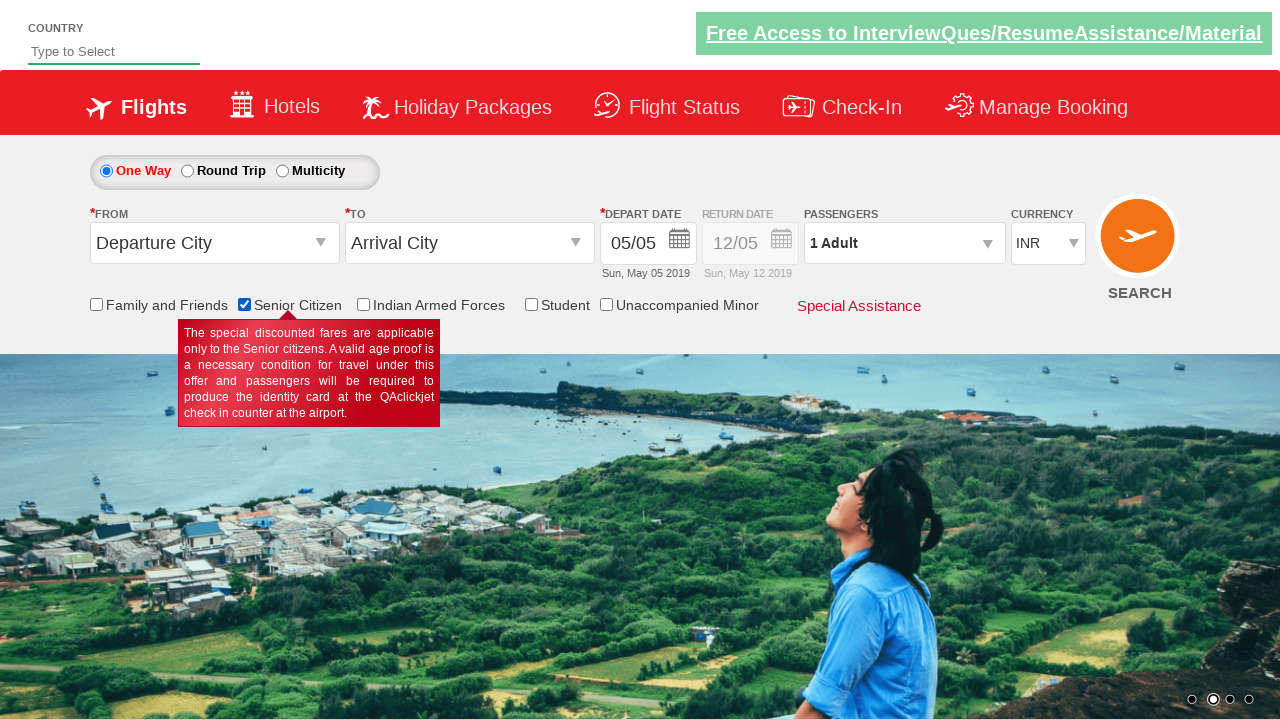

Clicked passenger dropdown button to open selection menu at (904, 243) on #divpaxinfo
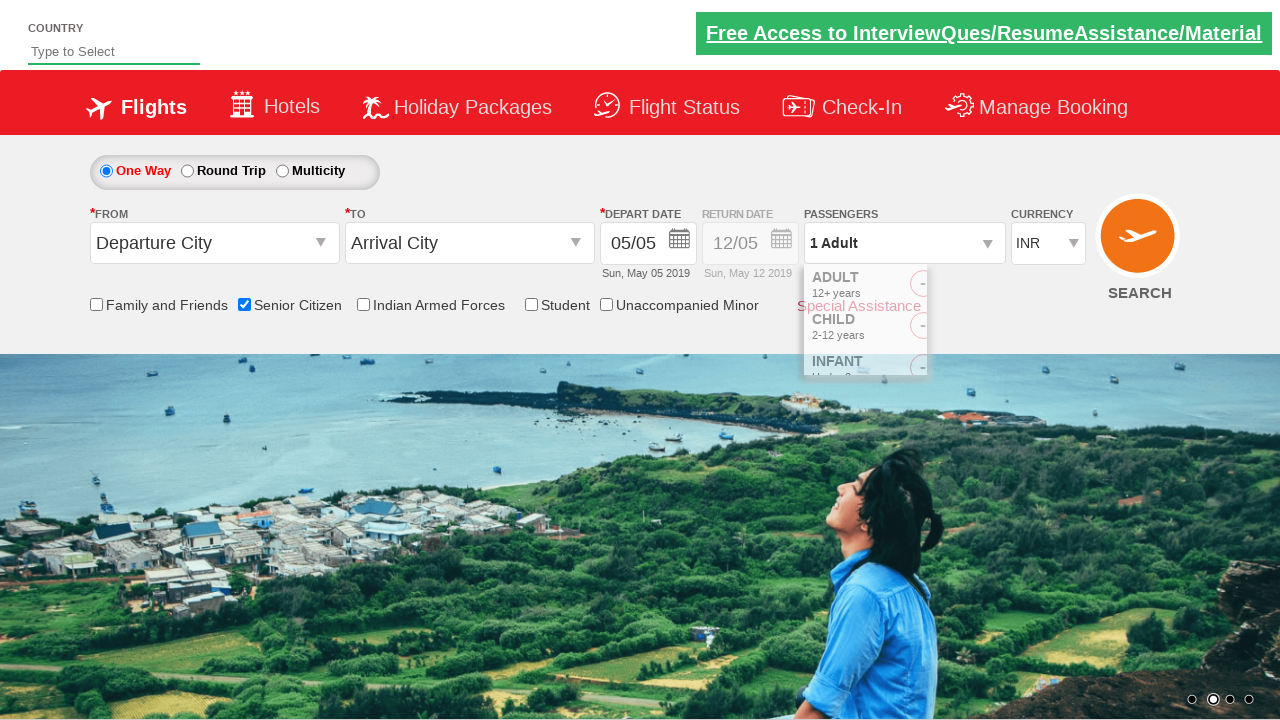

Waited for passenger dropdown menu to load
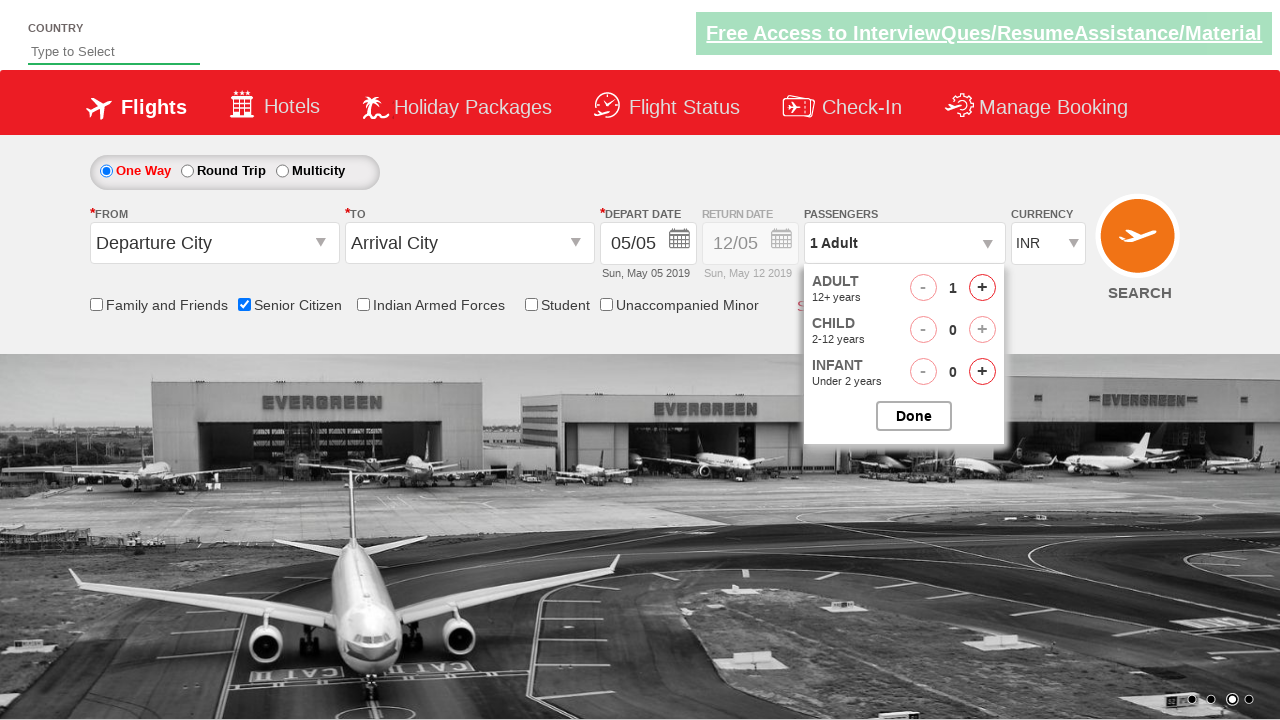

Retrieved initial passenger info: 1 Adult
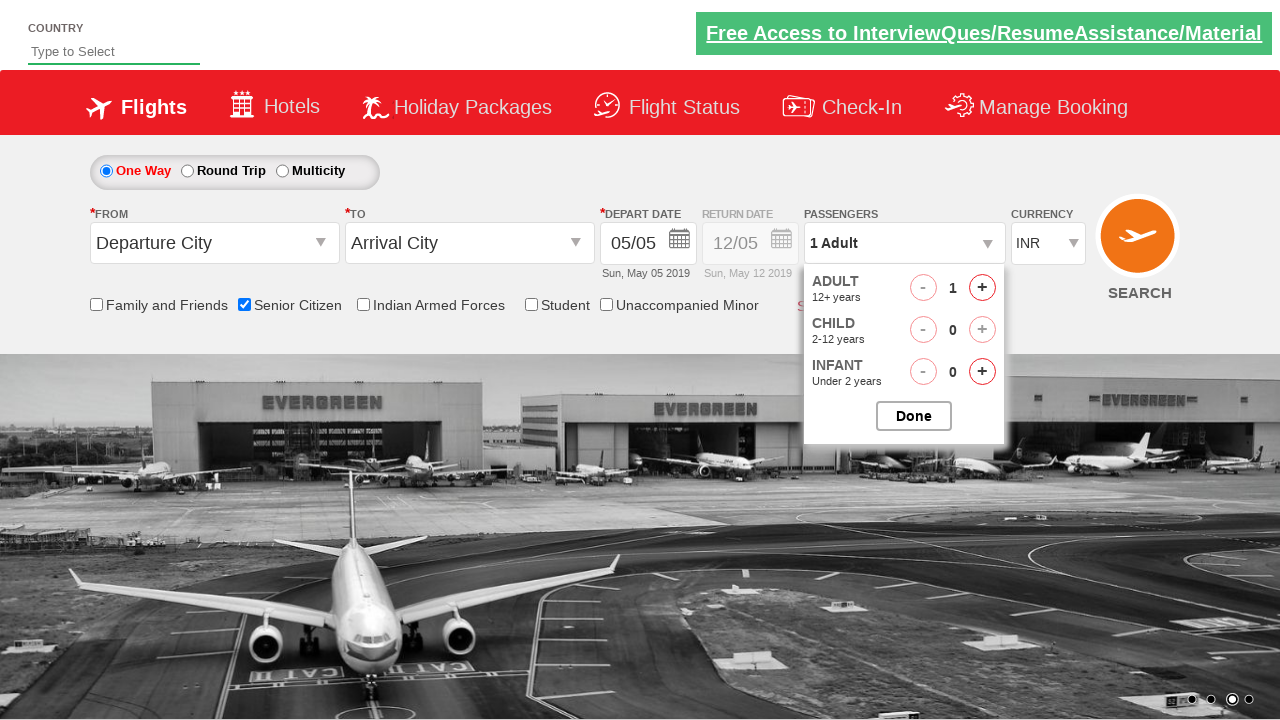

Clicked adult passenger increment button (iteration 1 of 4) at (982, 288) on #hrefIncAdt
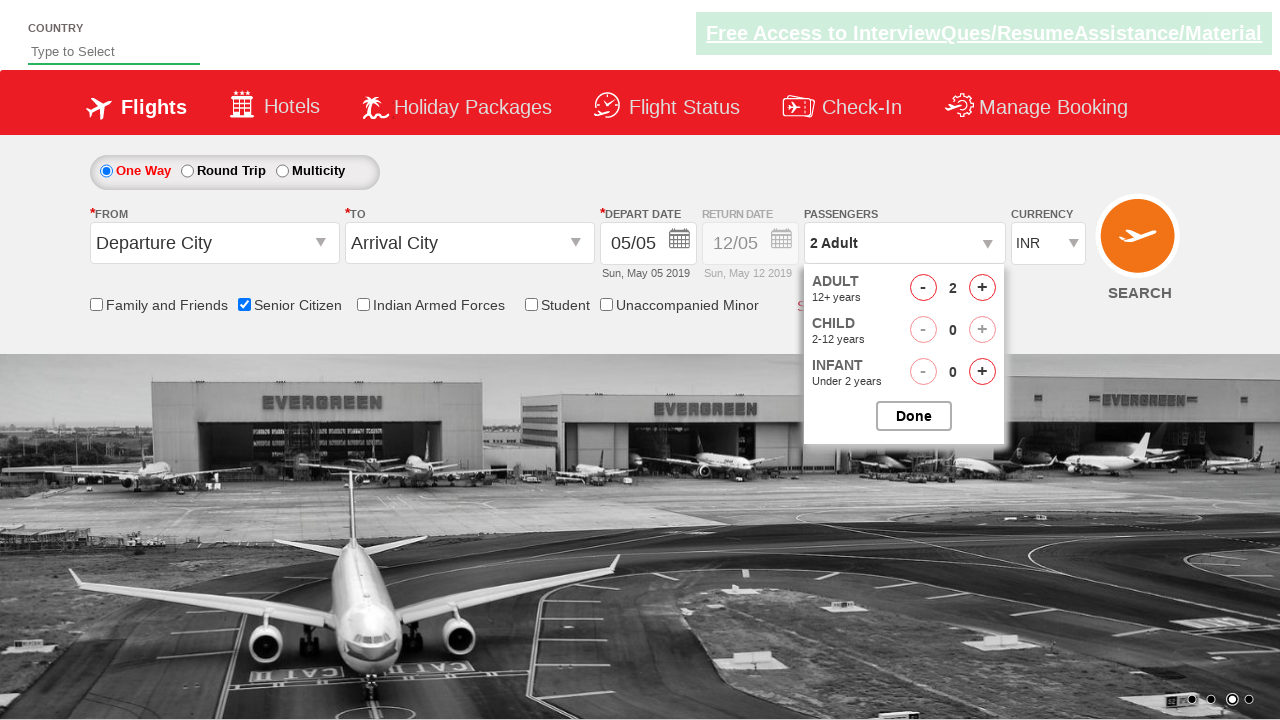

Clicked adult passenger increment button (iteration 2 of 4) at (982, 288) on #hrefIncAdt
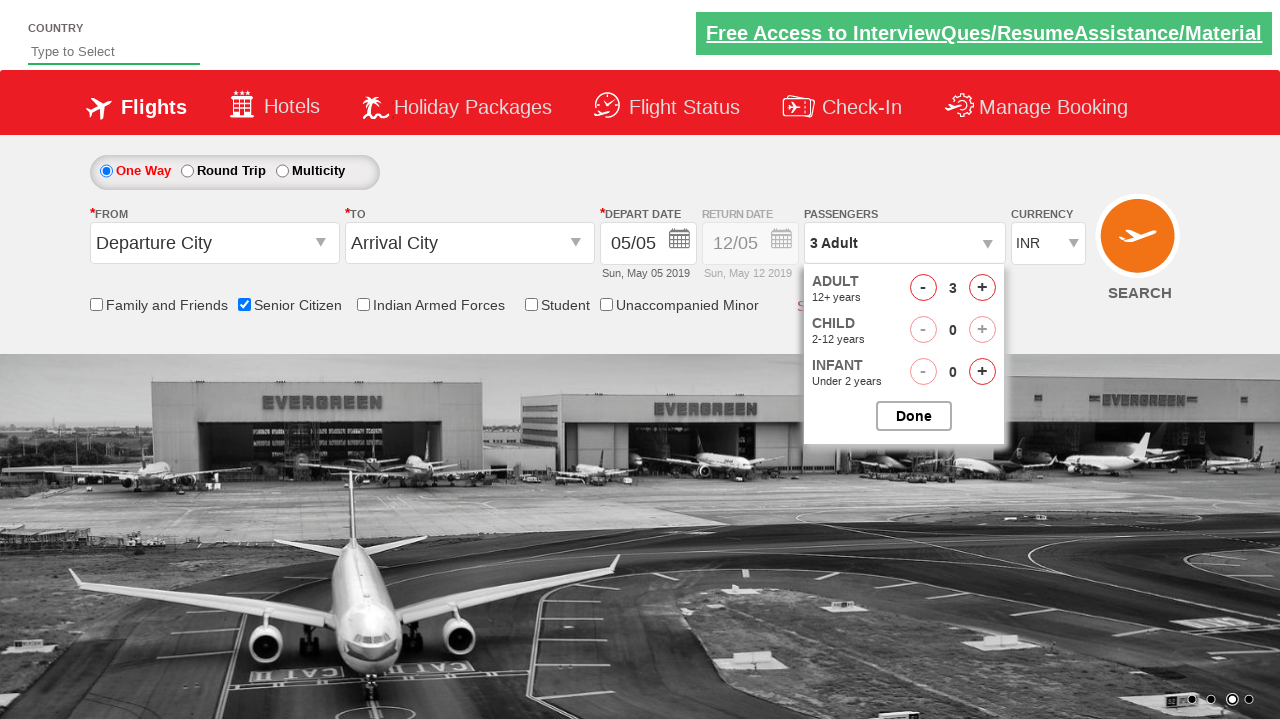

Clicked adult passenger increment button (iteration 3 of 4) at (982, 288) on #hrefIncAdt
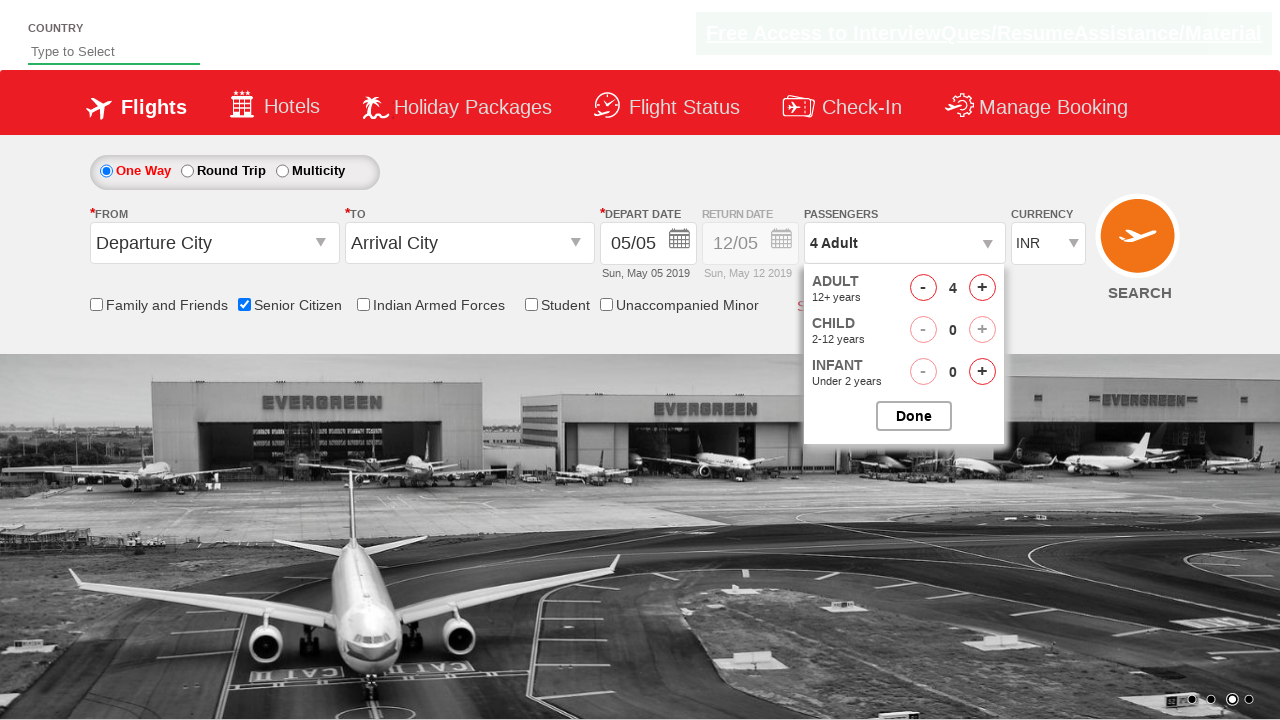

Clicked adult passenger increment button (iteration 4 of 4) at (982, 288) on #hrefIncAdt
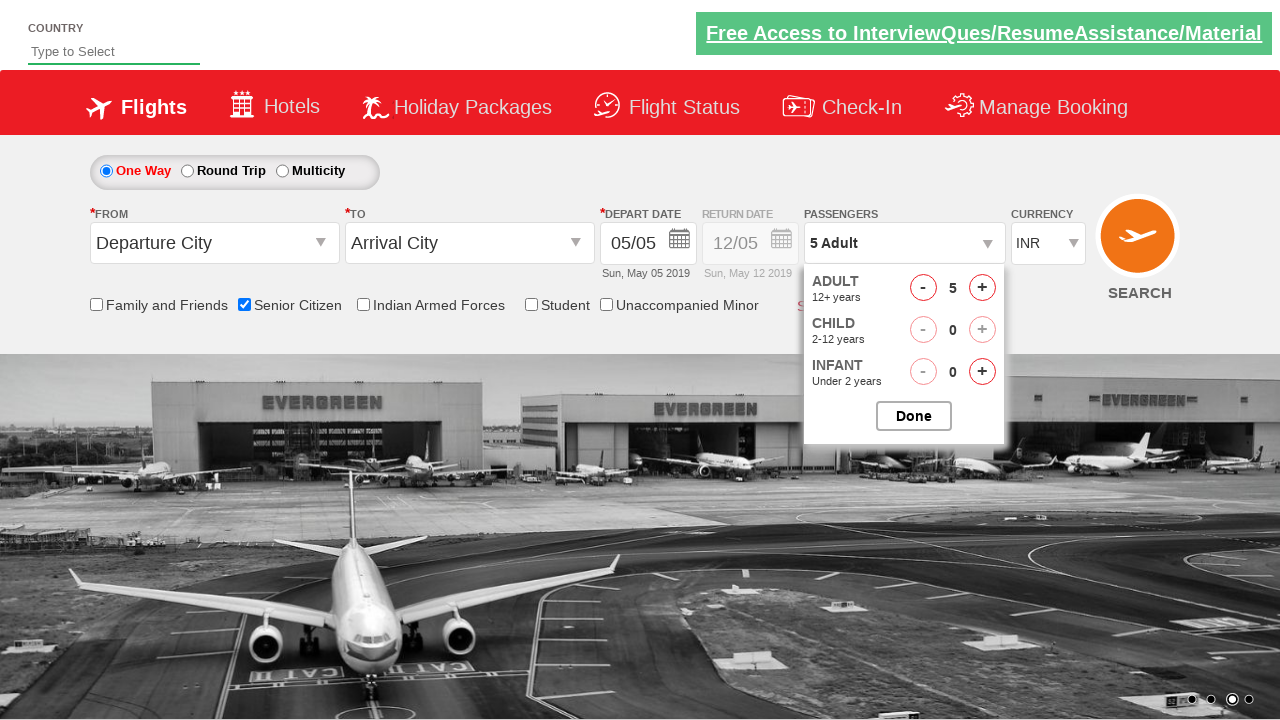

Clicked Done button to close passenger selection dropdown at (914, 416) on #btnclosepaxoption
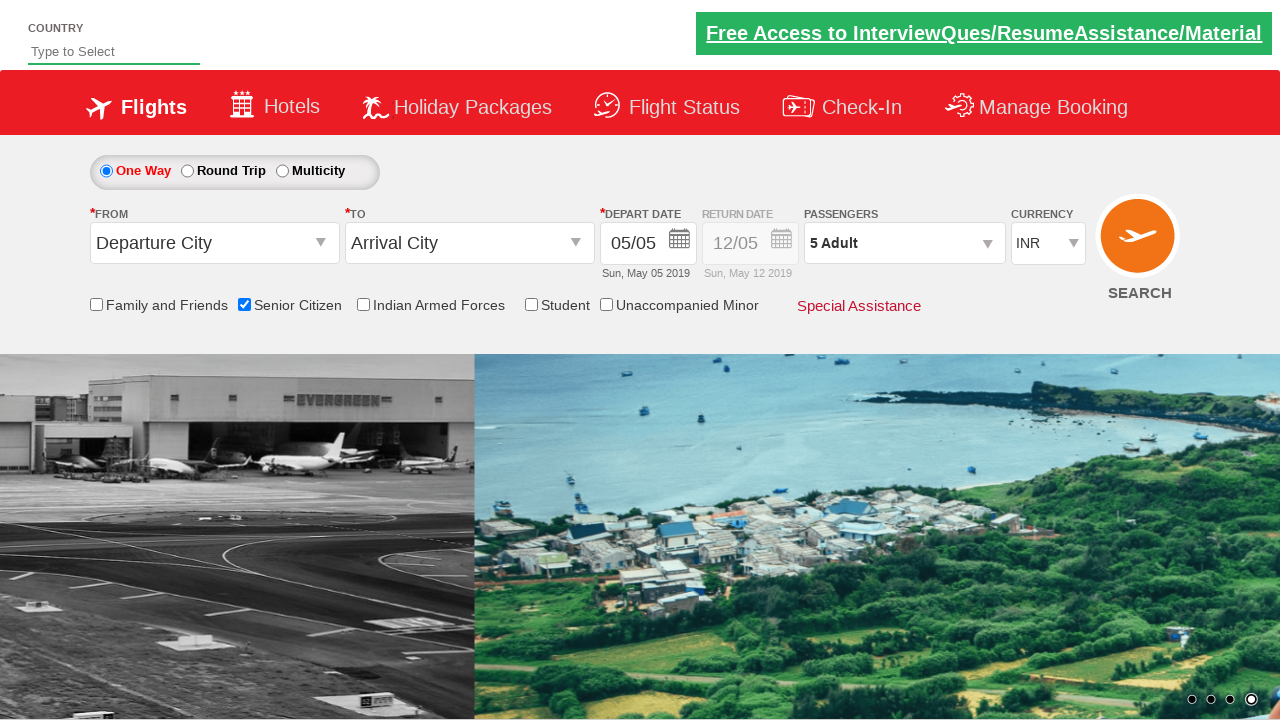

Retrieved final passenger info: 5 Adult
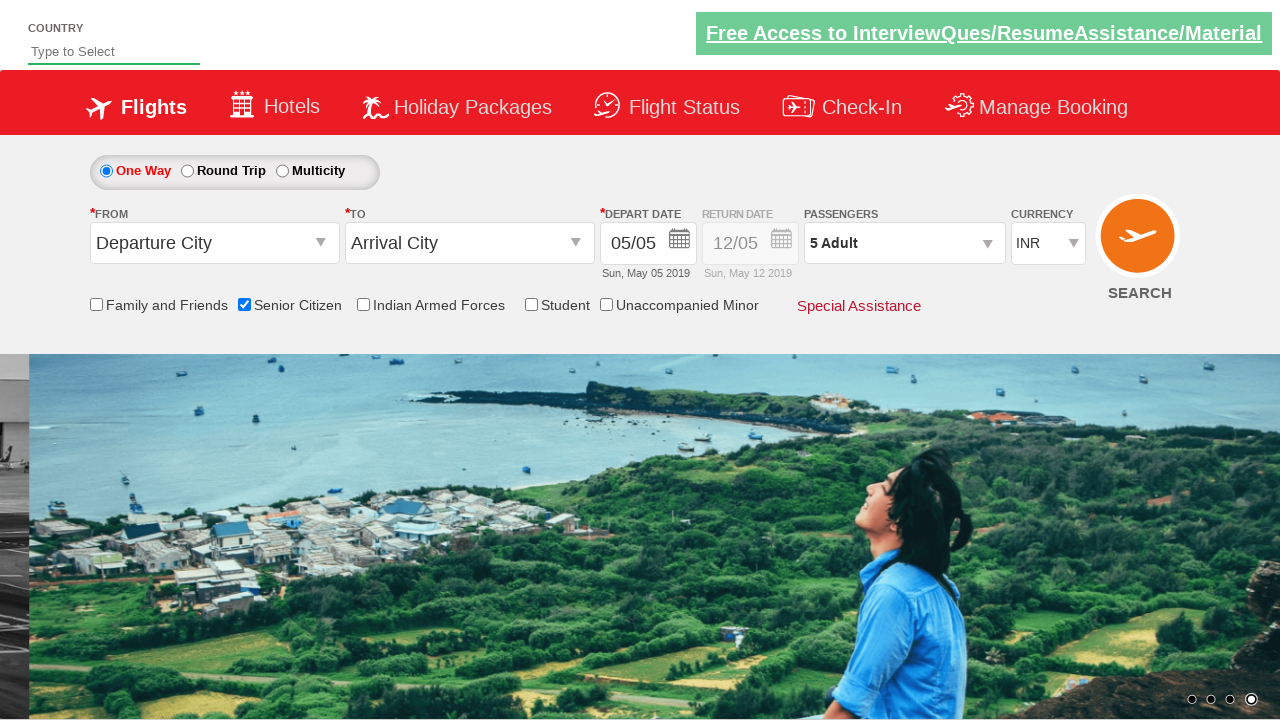

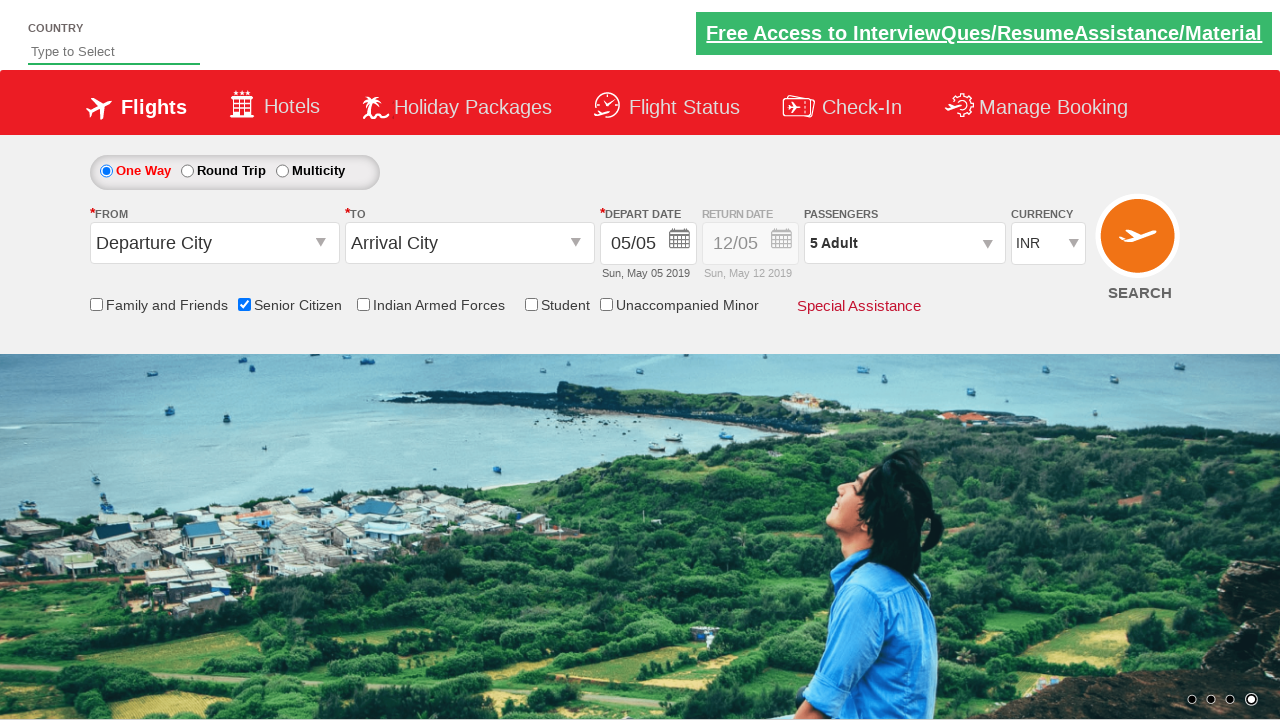